Tests clicking a button that changes its class upon being clicked

Starting URL: http://uitestingplayground.com/click

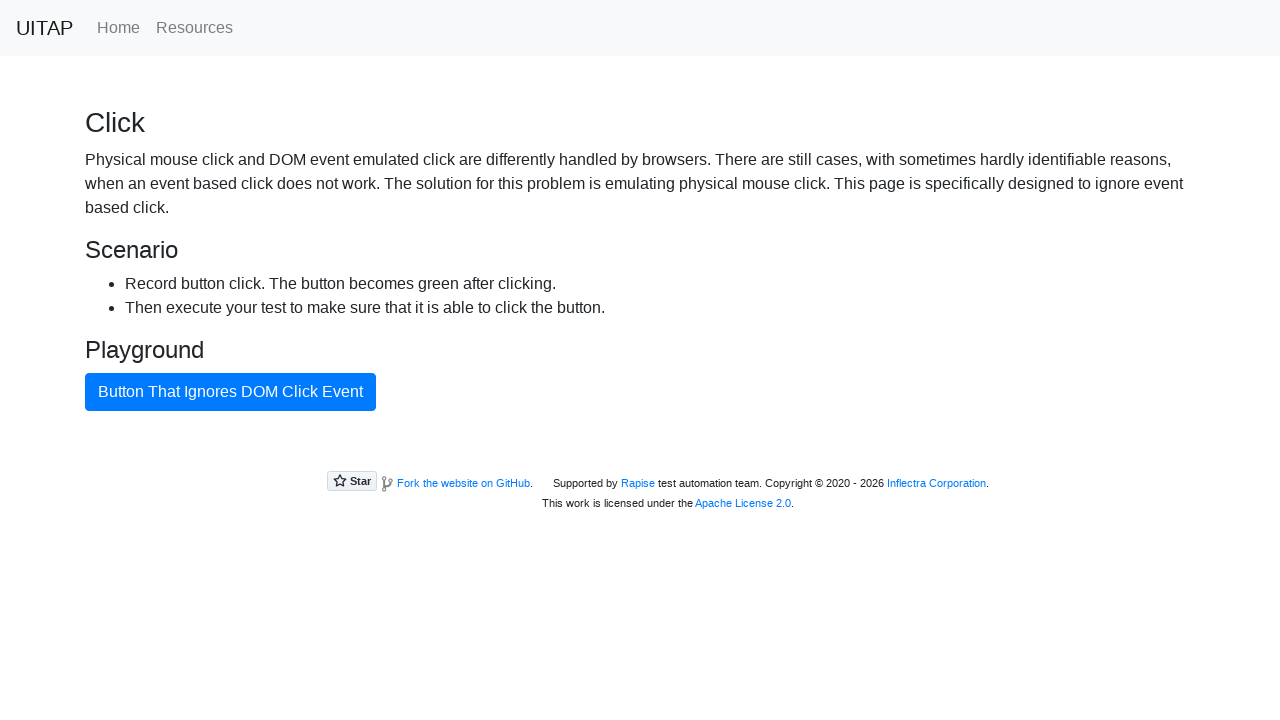

Located the button element with id 'badButton'
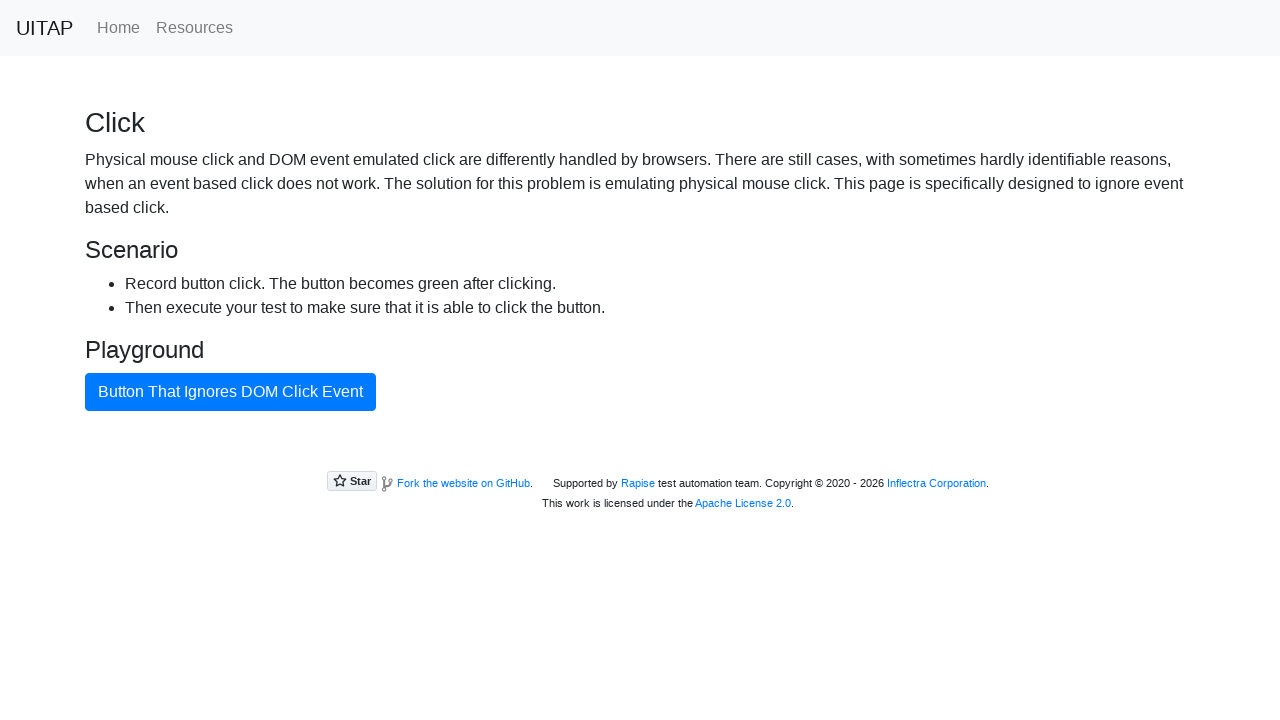

Clicked the button to trigger class change at (230, 392) on #badButton
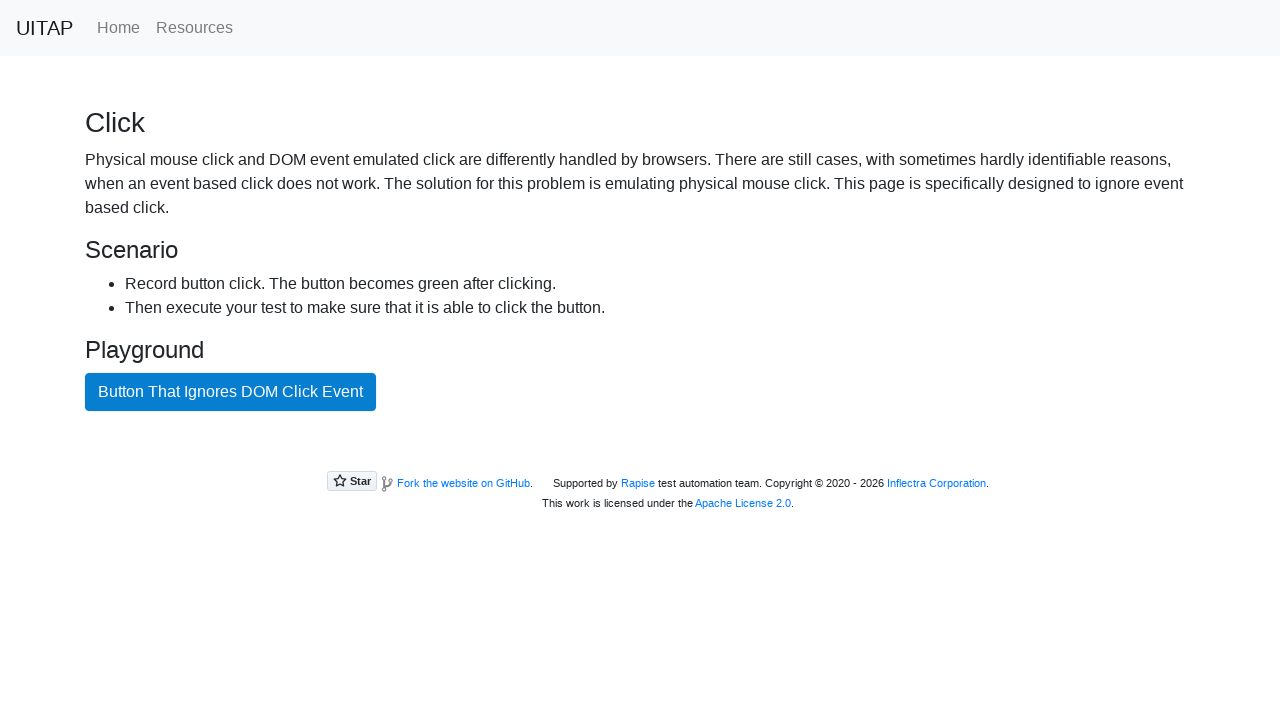

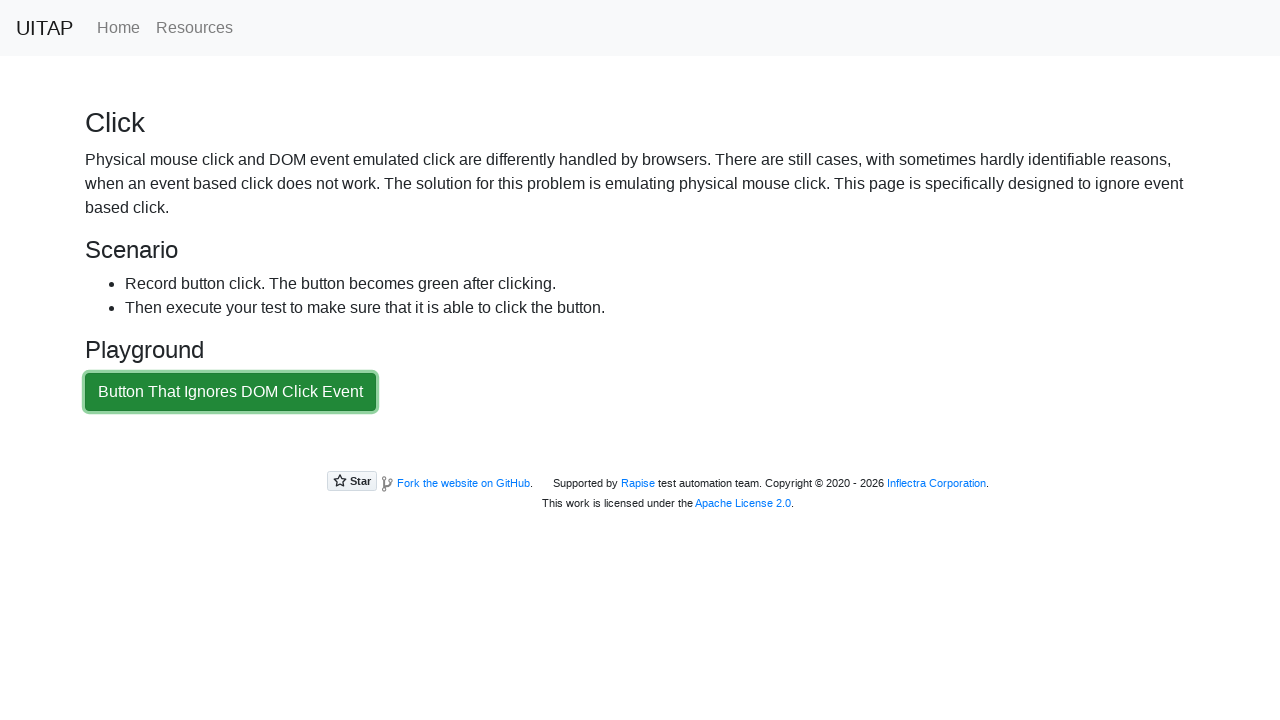